Tests radio button functionality by selecting different options and verifying the final selection is displayed correctly

Starting URL: https://kristinek.github.io/site/examples/actions

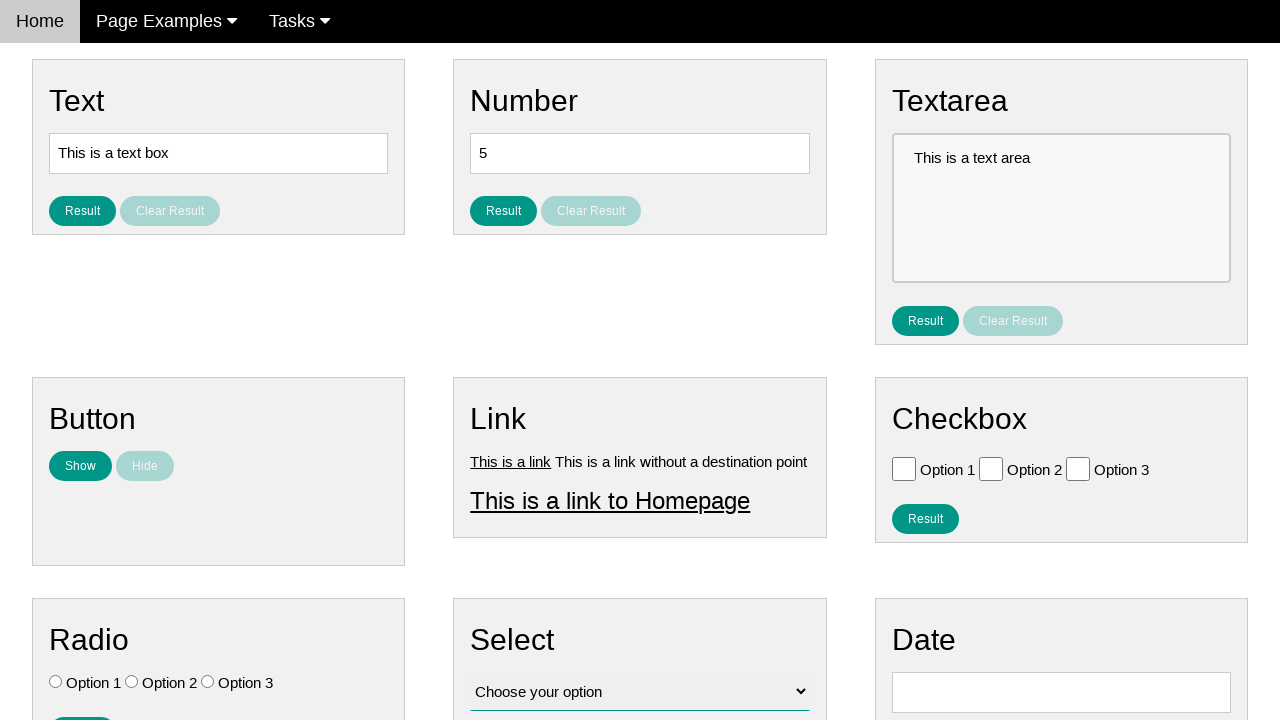

Clicked 'Option 3' radio button at (208, 682) on #vfb-7-3
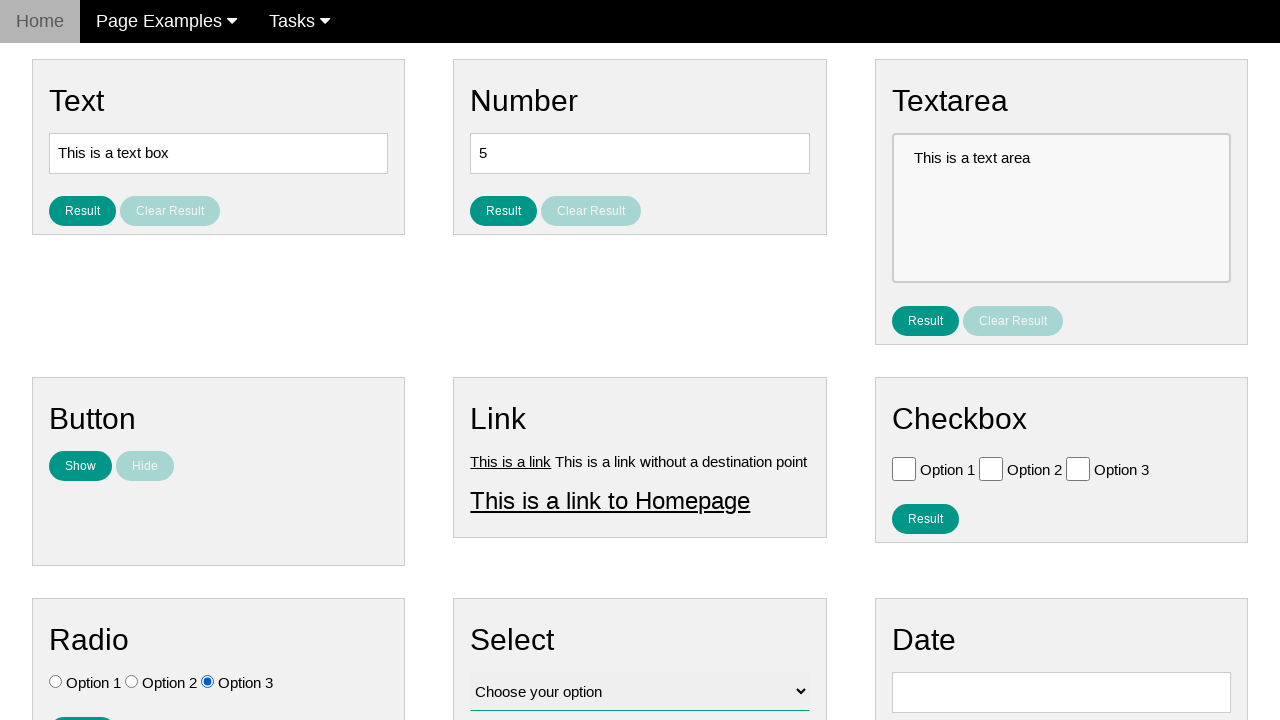

Clicked 'Option 1' radio button at (56, 682) on #vfb-7-1
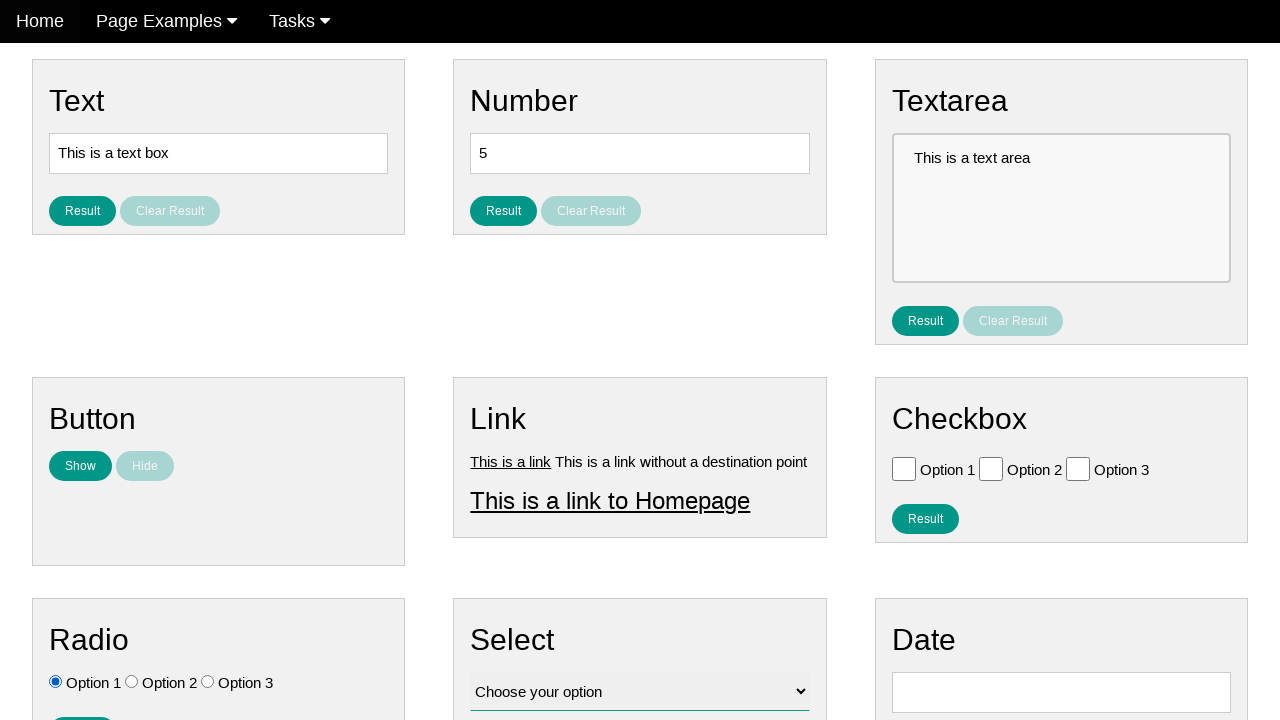

Clicked result button to display selection at (82, 705) on #result_button_ratio
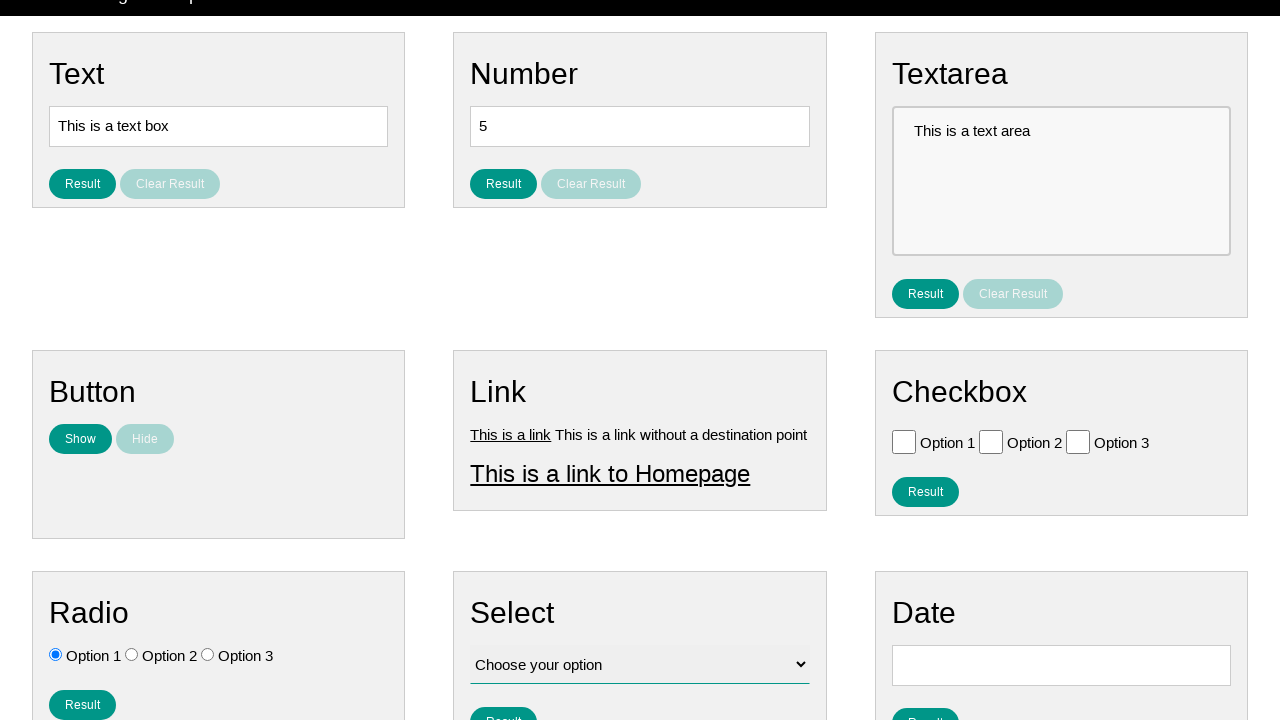

Radio button selection result displayed
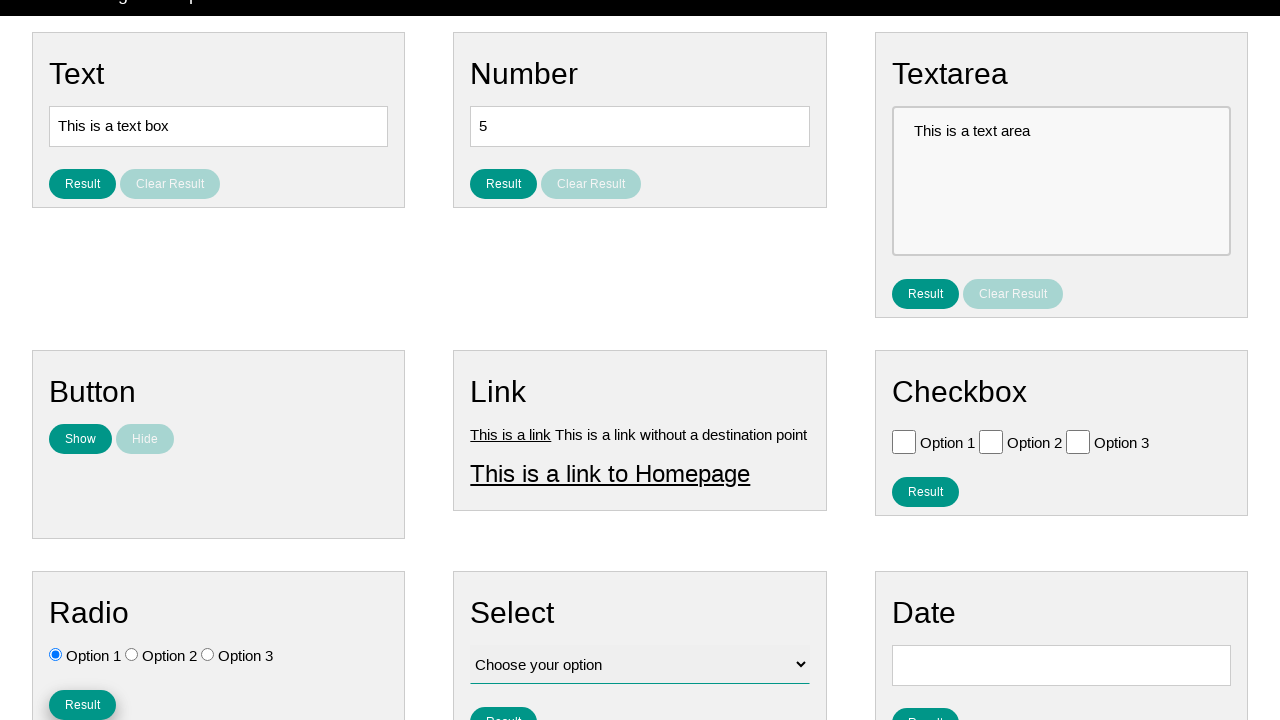

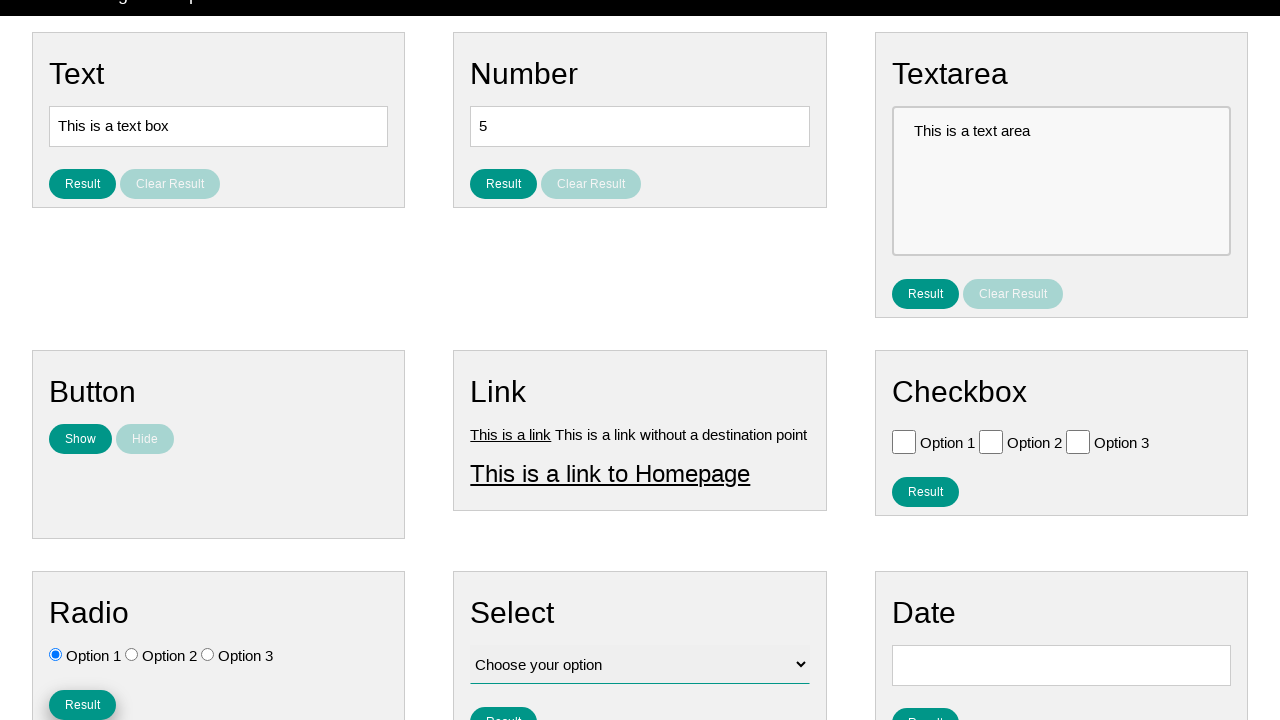